Launches the Tata Motors website and verifies successful page load

Starting URL: https://www.tatamotors.com/

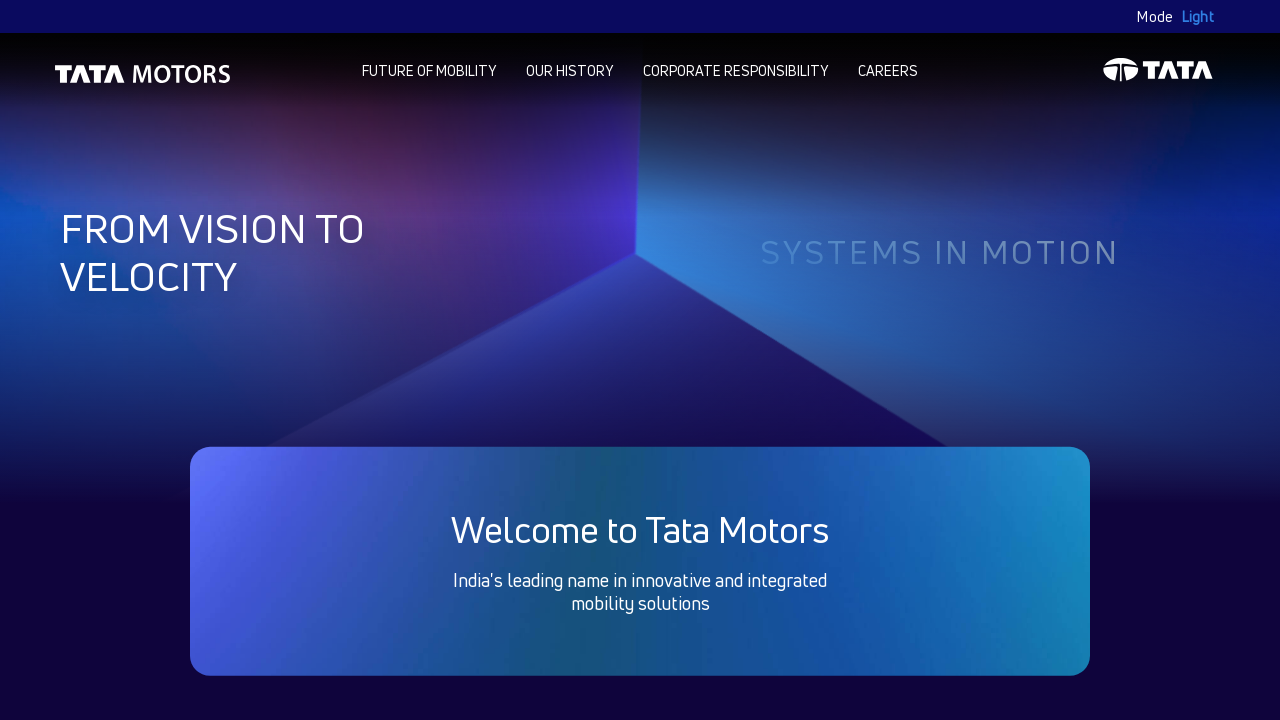

Waited for page DOM to finish loading
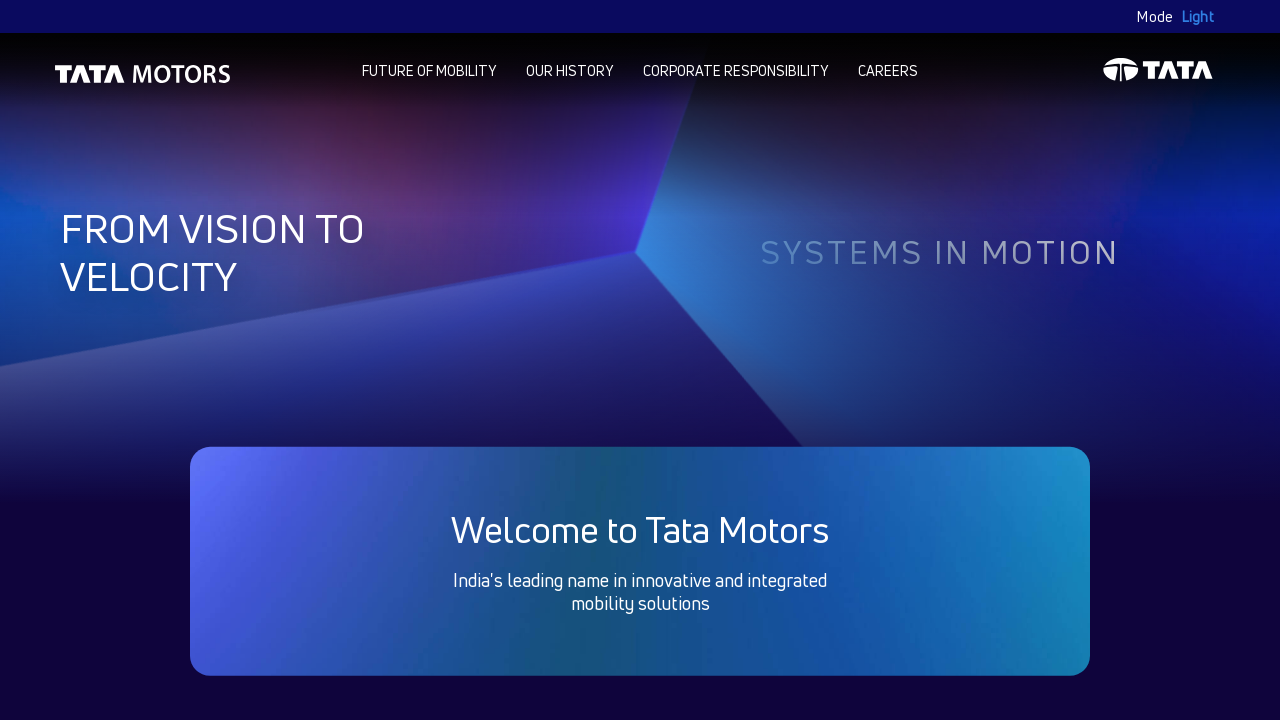

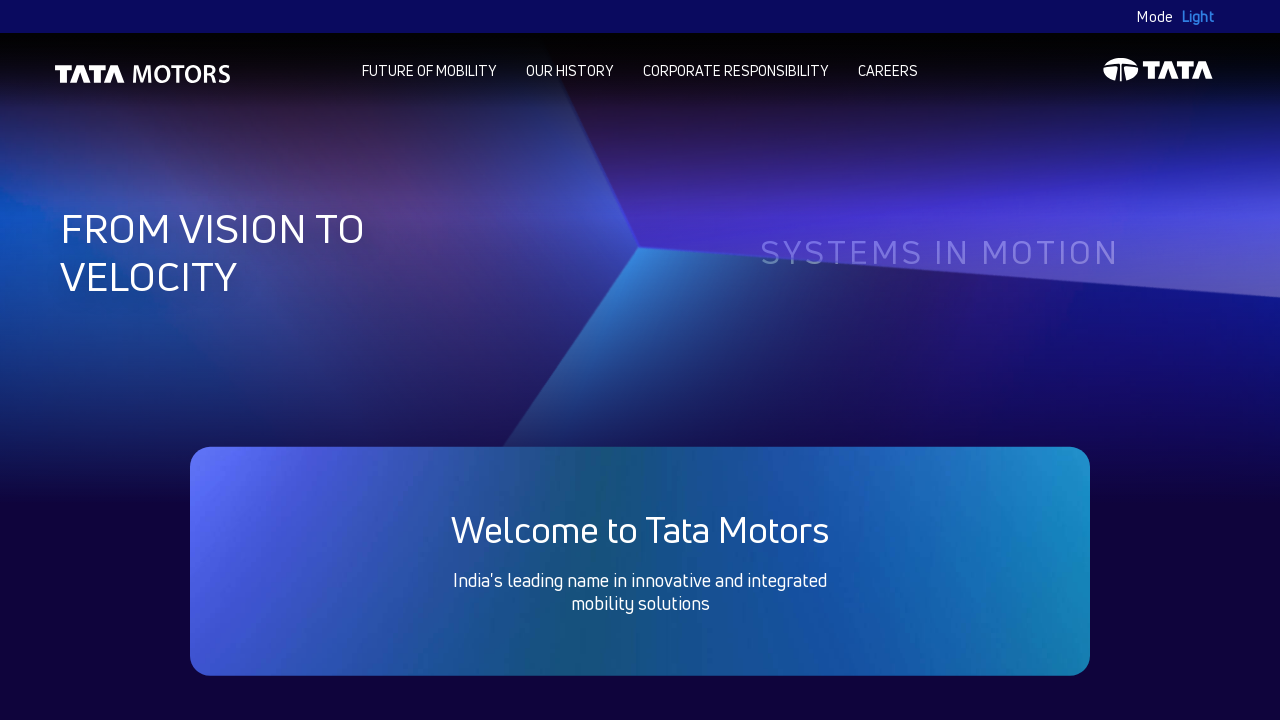